Tests that the browser back button works correctly with todo filters

Starting URL: https://demo.playwright.dev/todomvc

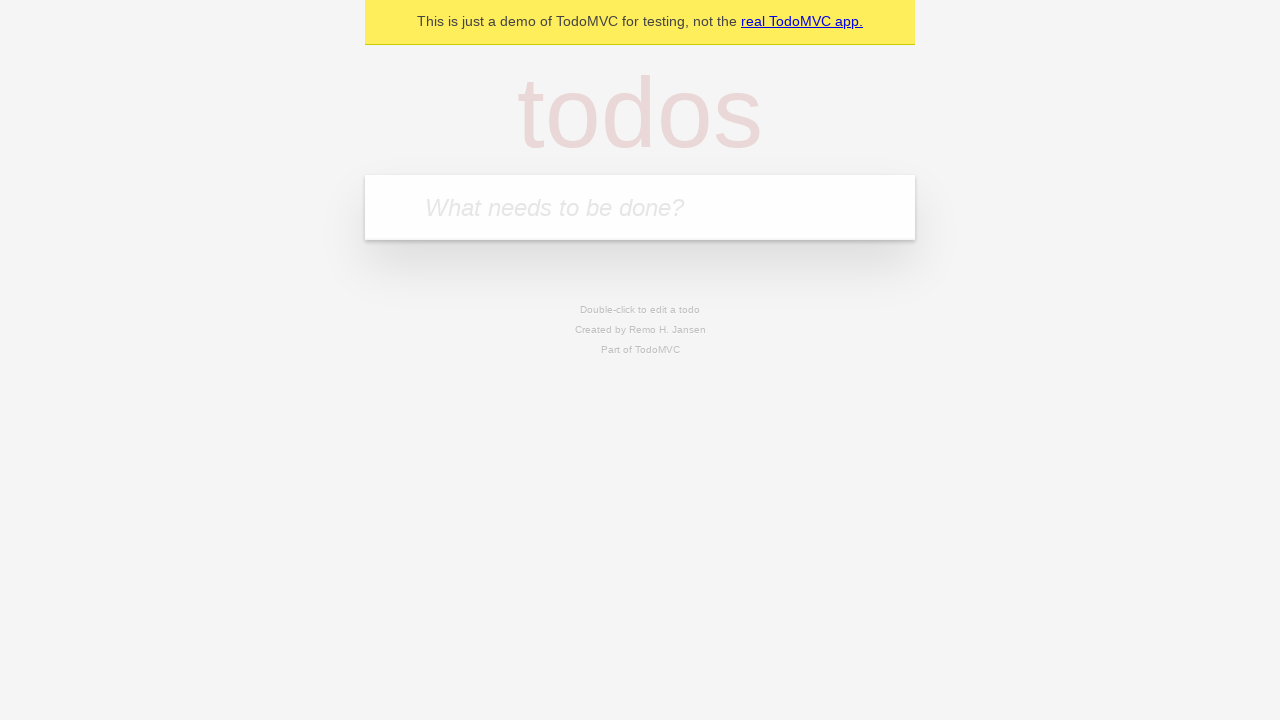

Filled todo input with 'buy some cheese' on internal:attr=[placeholder="What needs to be done?"i]
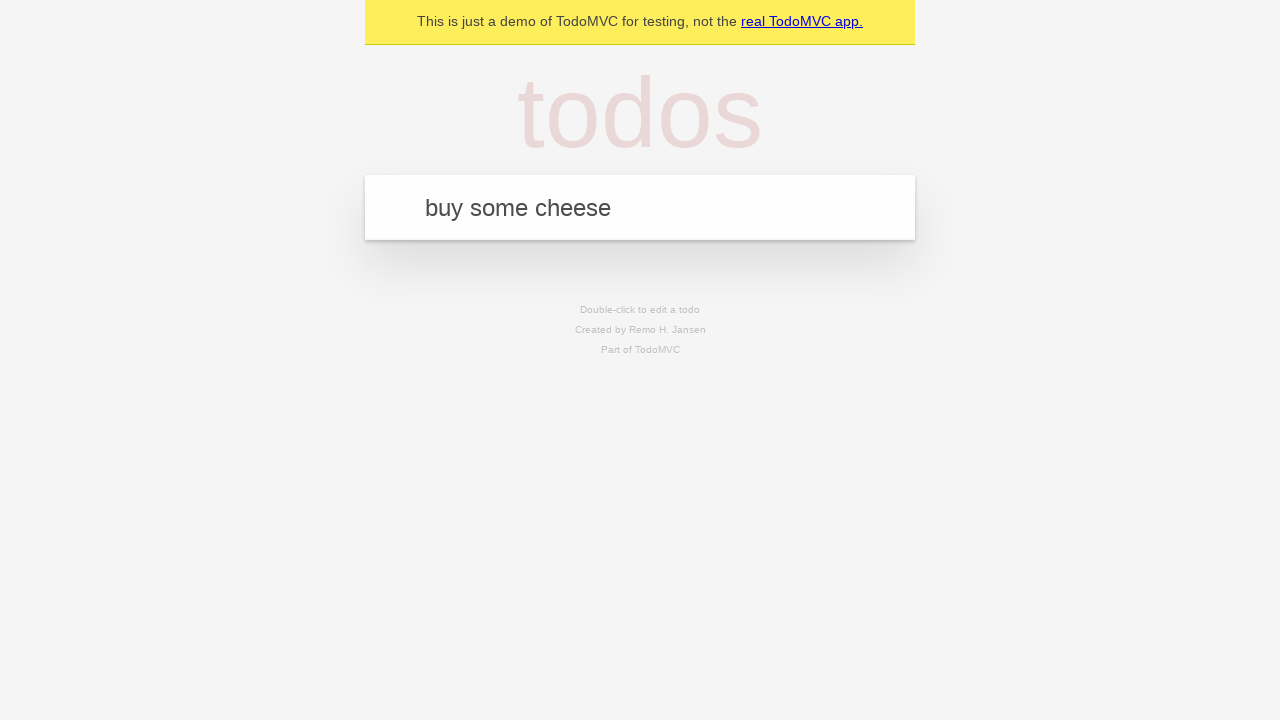

Pressed Enter to add todo 'buy some cheese' on internal:attr=[placeholder="What needs to be done?"i]
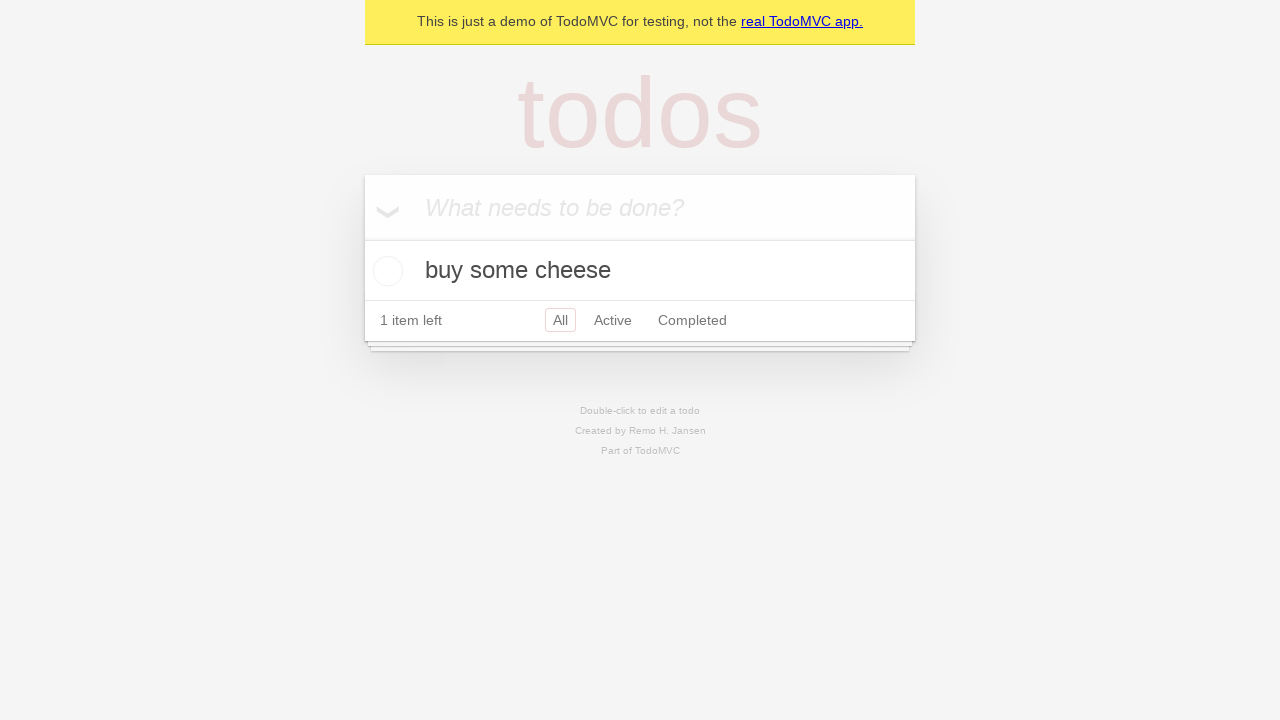

Filled todo input with 'feed the cat' on internal:attr=[placeholder="What needs to be done?"i]
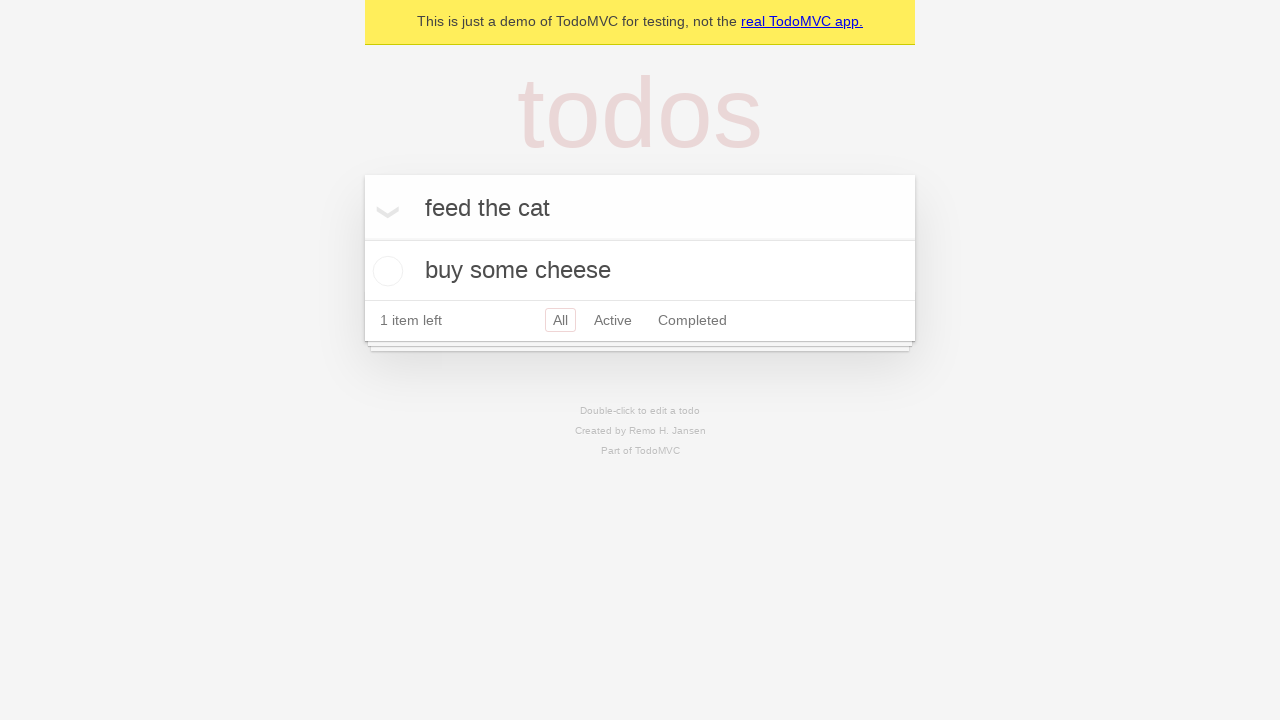

Pressed Enter to add todo 'feed the cat' on internal:attr=[placeholder="What needs to be done?"i]
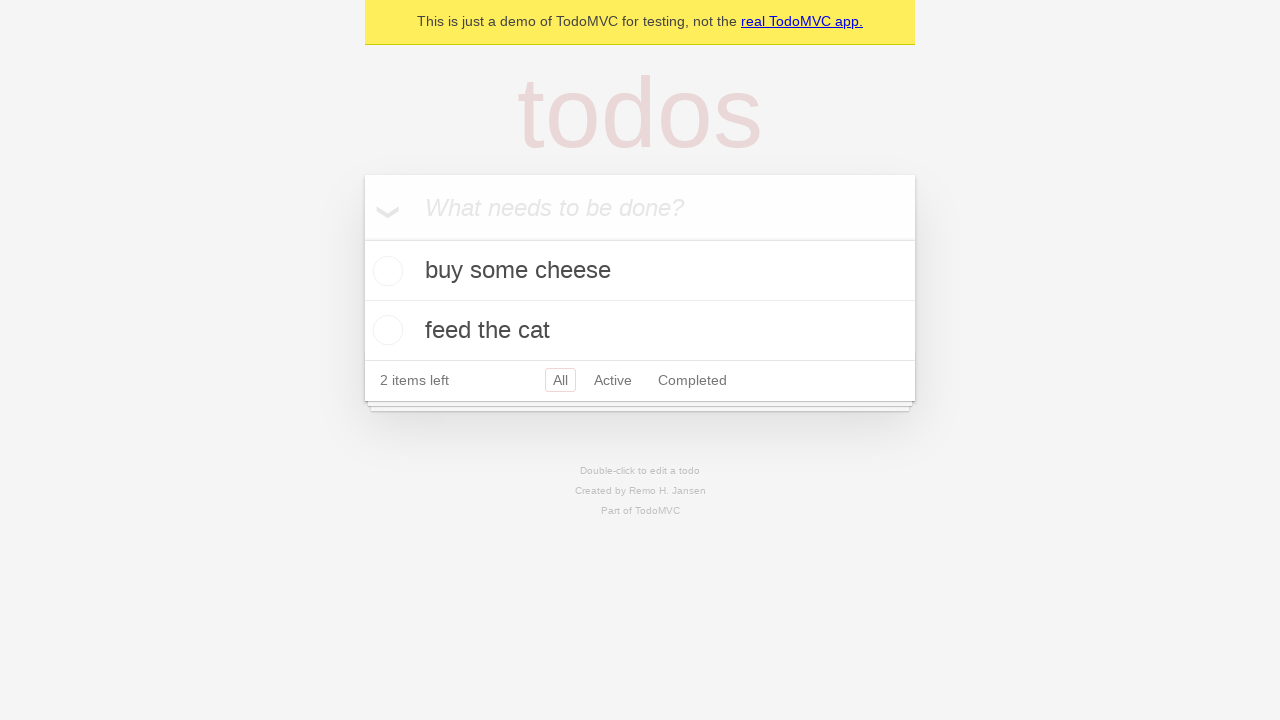

Filled todo input with 'book a doctors appointment' on internal:attr=[placeholder="What needs to be done?"i]
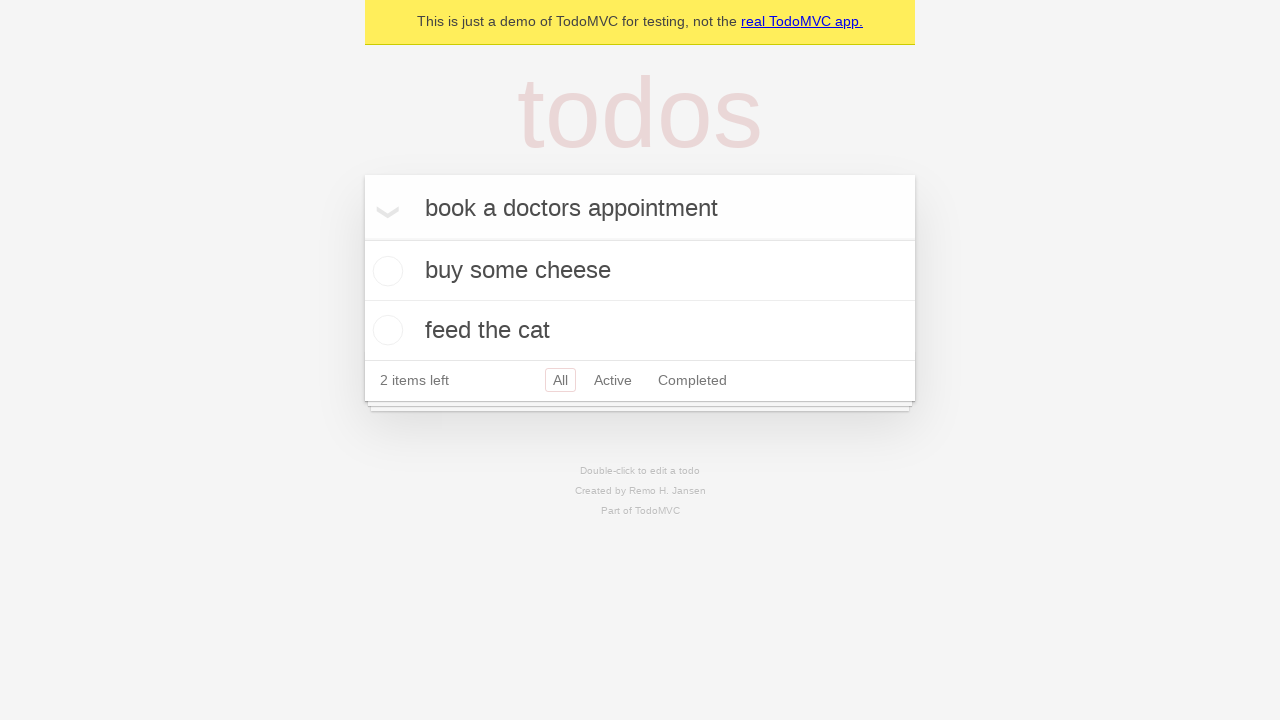

Pressed Enter to add todo 'book a doctors appointment' on internal:attr=[placeholder="What needs to be done?"i]
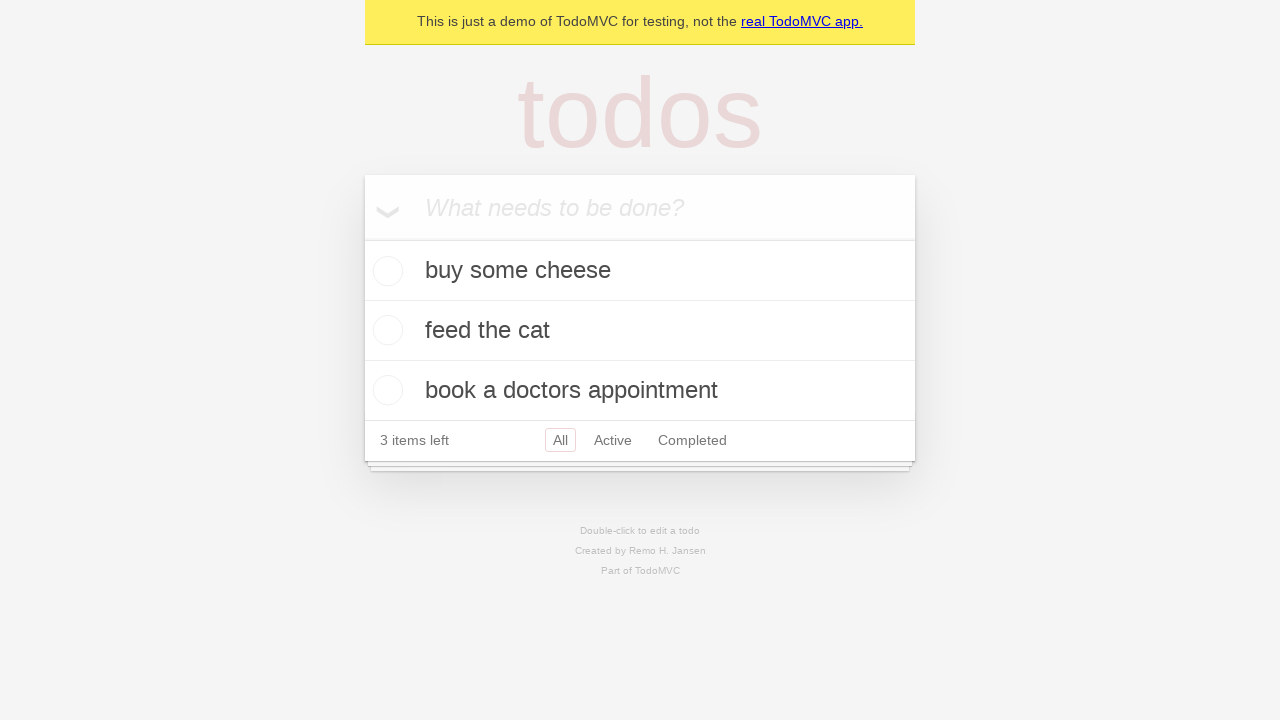

Waited for all 3 todos to be created
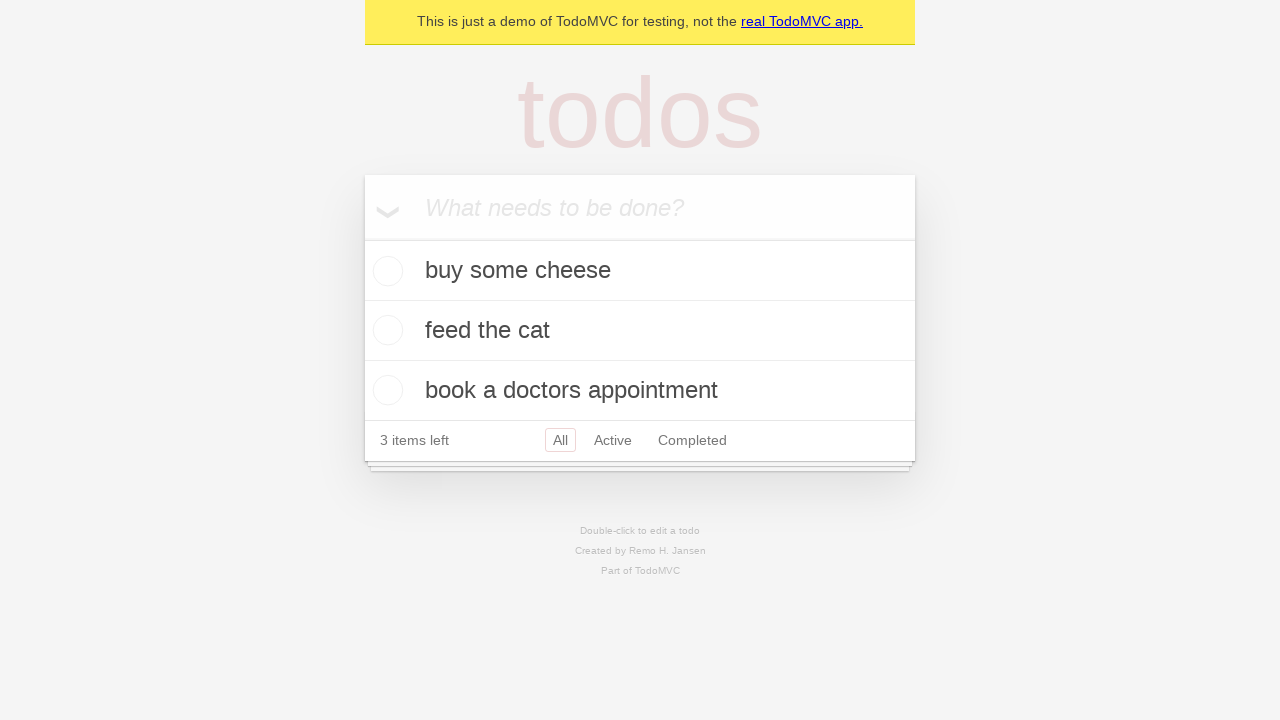

Marked second todo as complete at (385, 330) on internal:testid=[data-testid="todo-item"s] >> nth=1 >> internal:role=checkbox
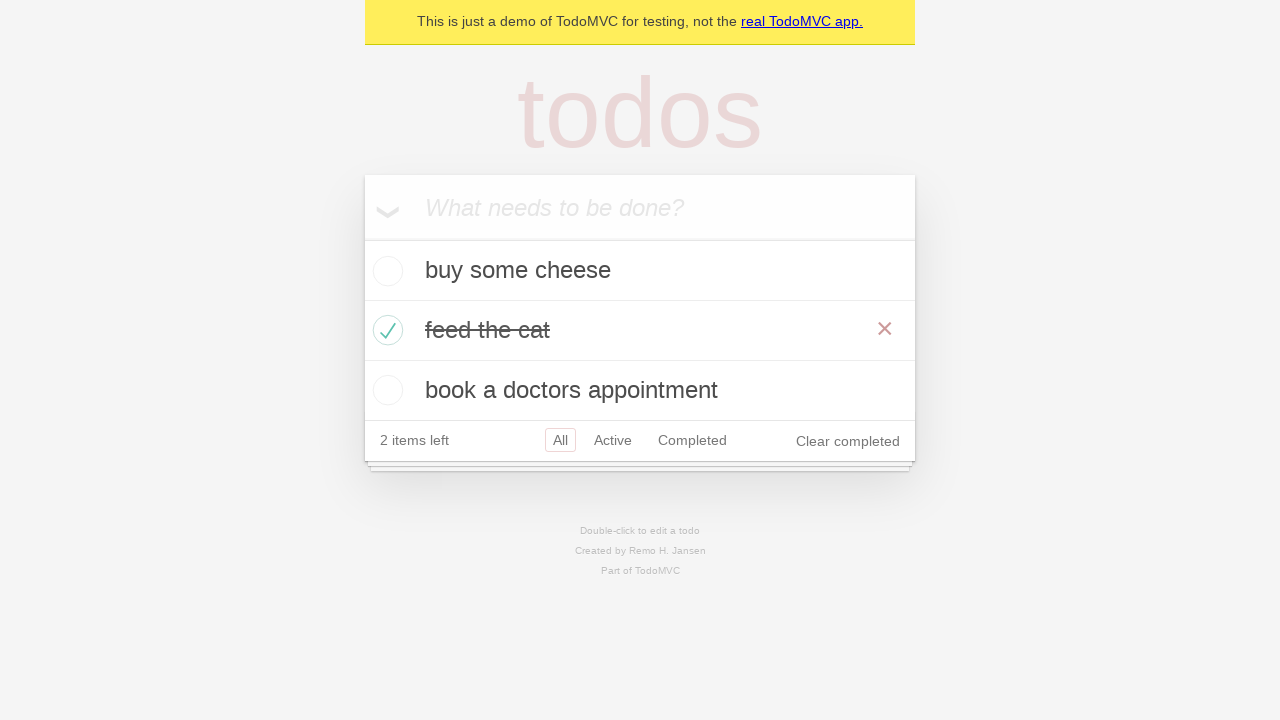

Clicked 'All' filter at (560, 440) on internal:role=link[name="All"i]
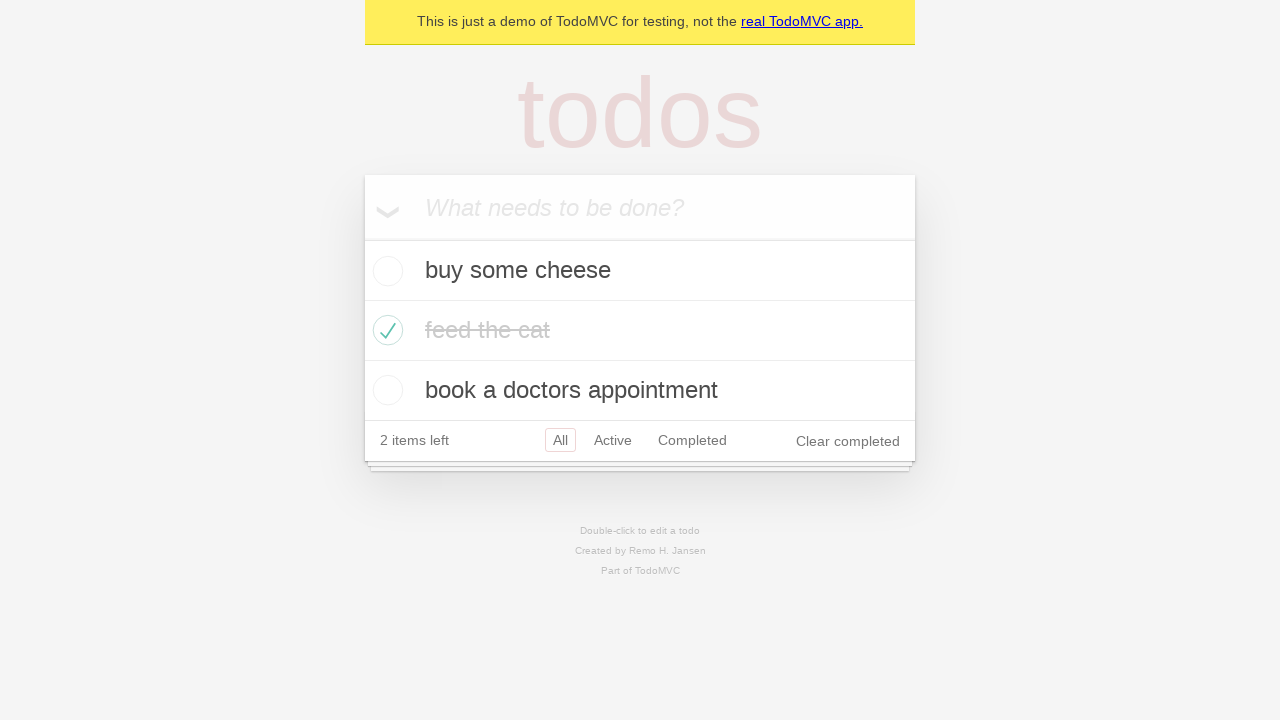

Clicked 'Active' filter at (613, 440) on internal:role=link[name="Active"i]
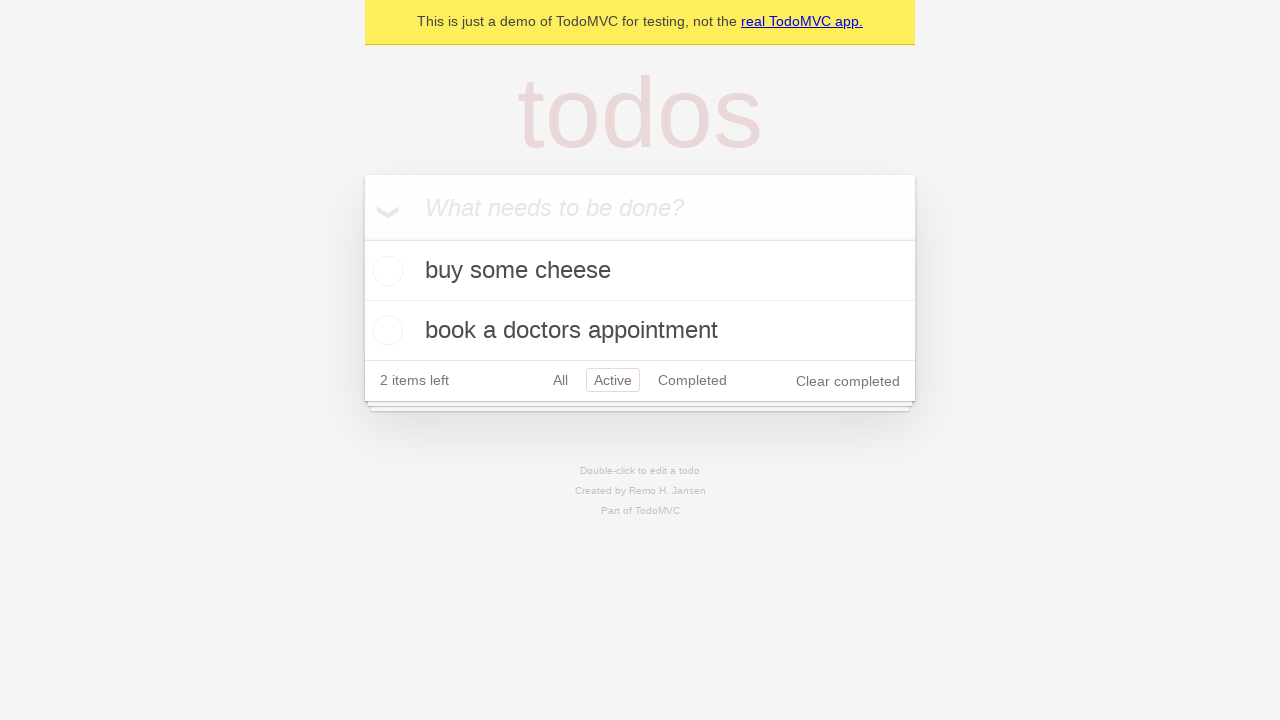

Clicked 'Completed' filter at (692, 380) on internal:role=link[name="Completed"i]
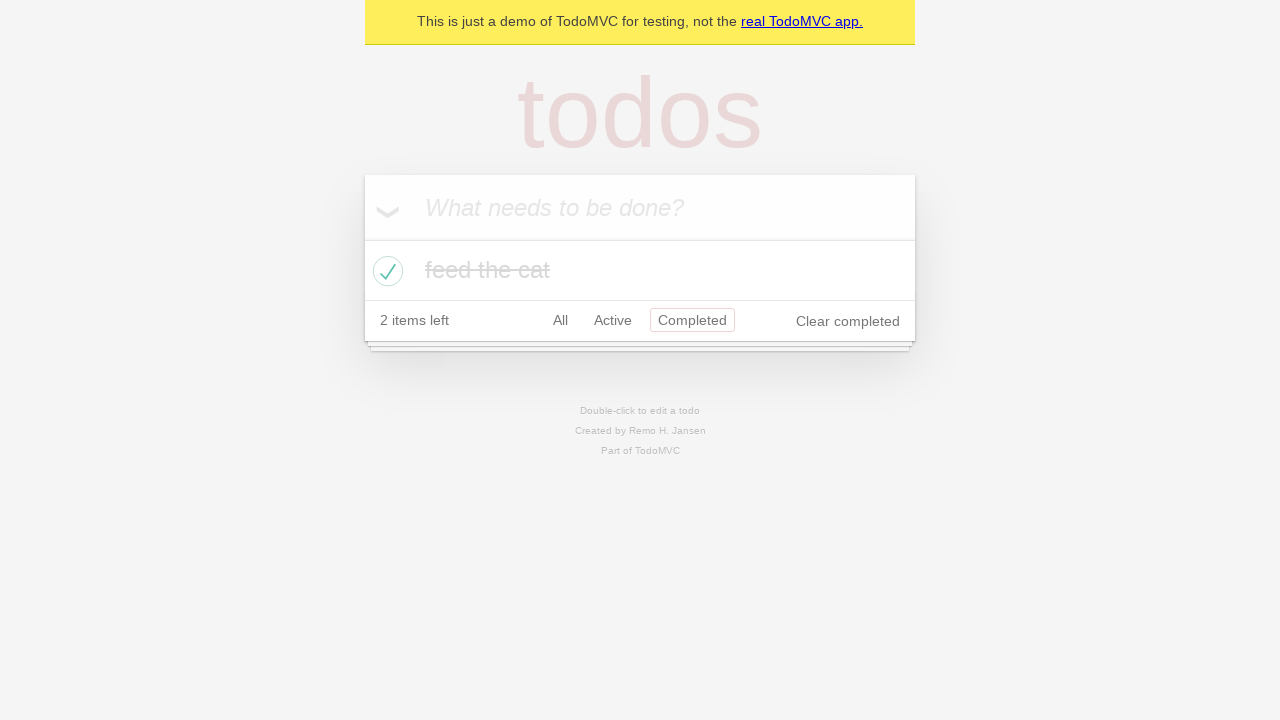

Navigated back to 'Active' filter using browser back button
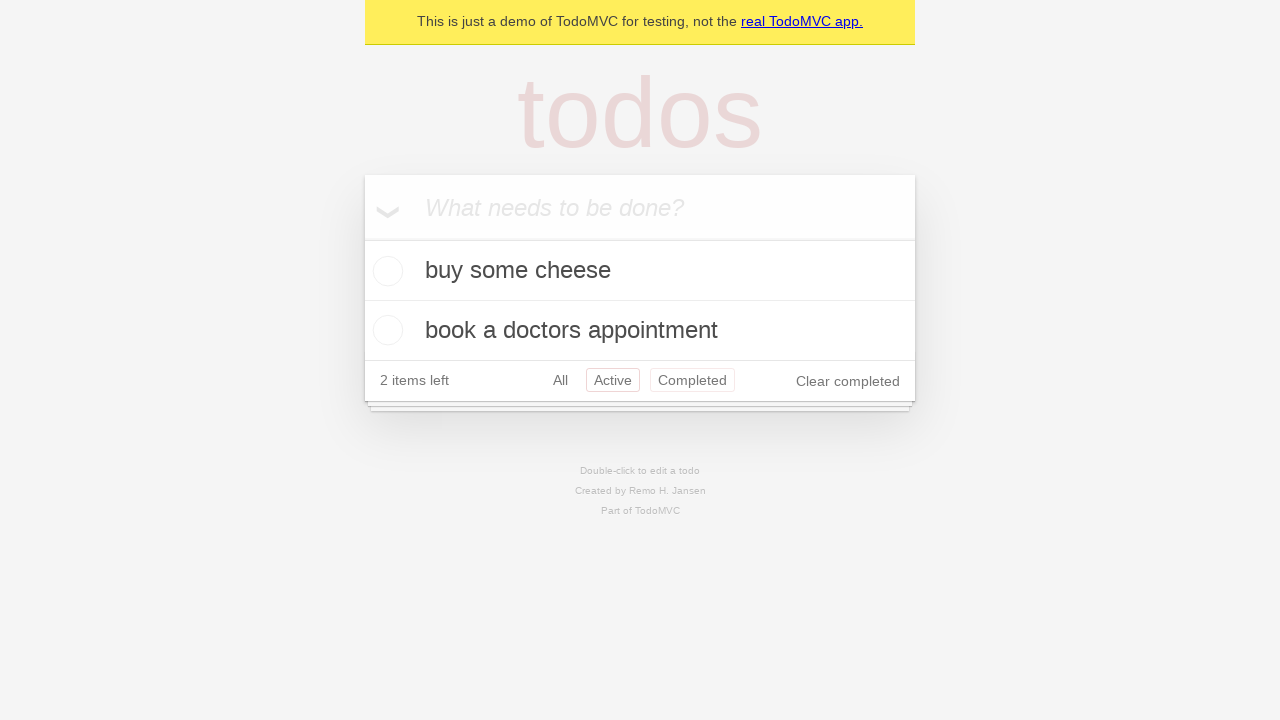

Navigated back to 'All' filter using browser back button
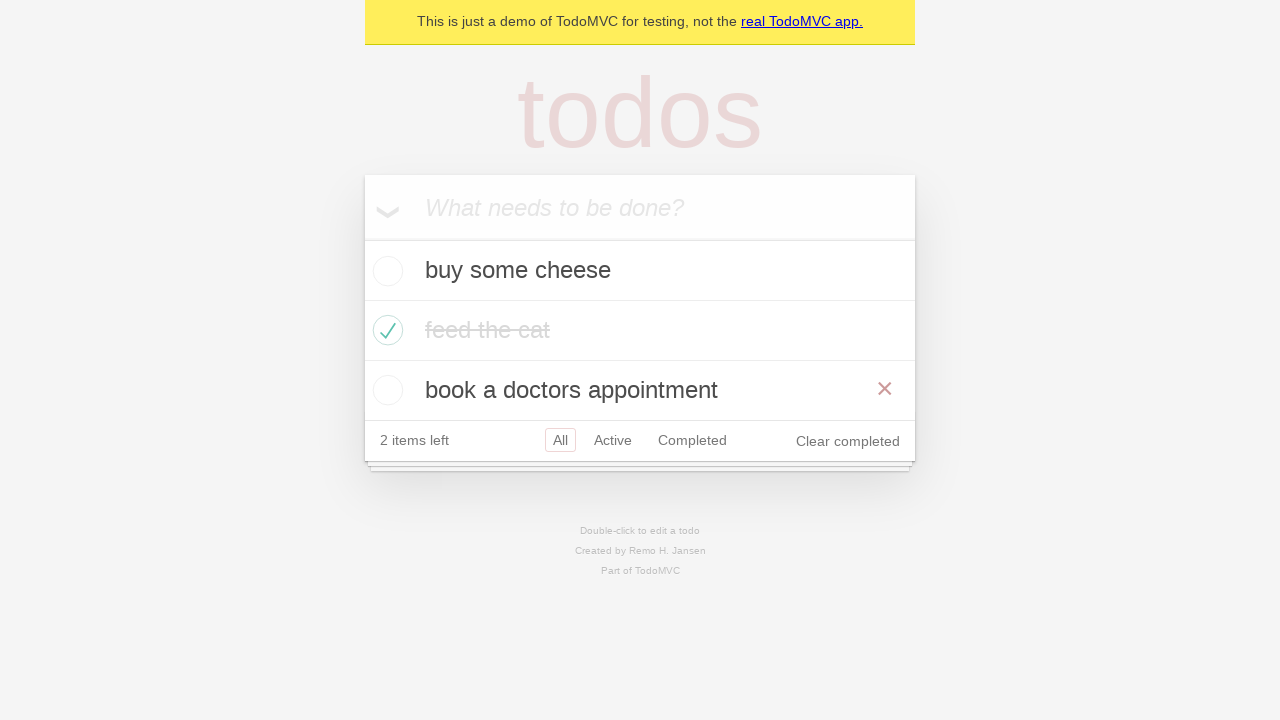

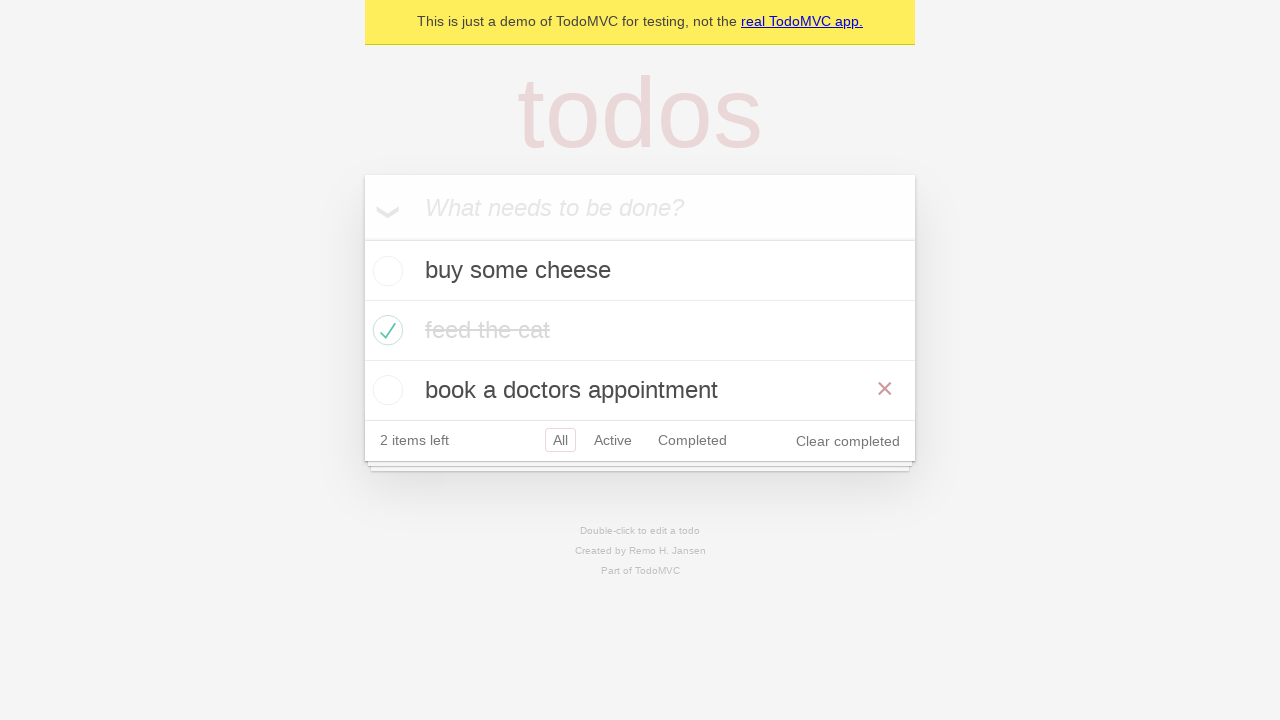